Navigates through the Selenium documentation site by opening various documentation sections (Overview, WebDriver, Selenium Manager, Grid, IE Driver, IDE, Test Practices, Legacy, About) in new tabs and switching between them.

Starting URL: https://www.selenium.dev/documentation/

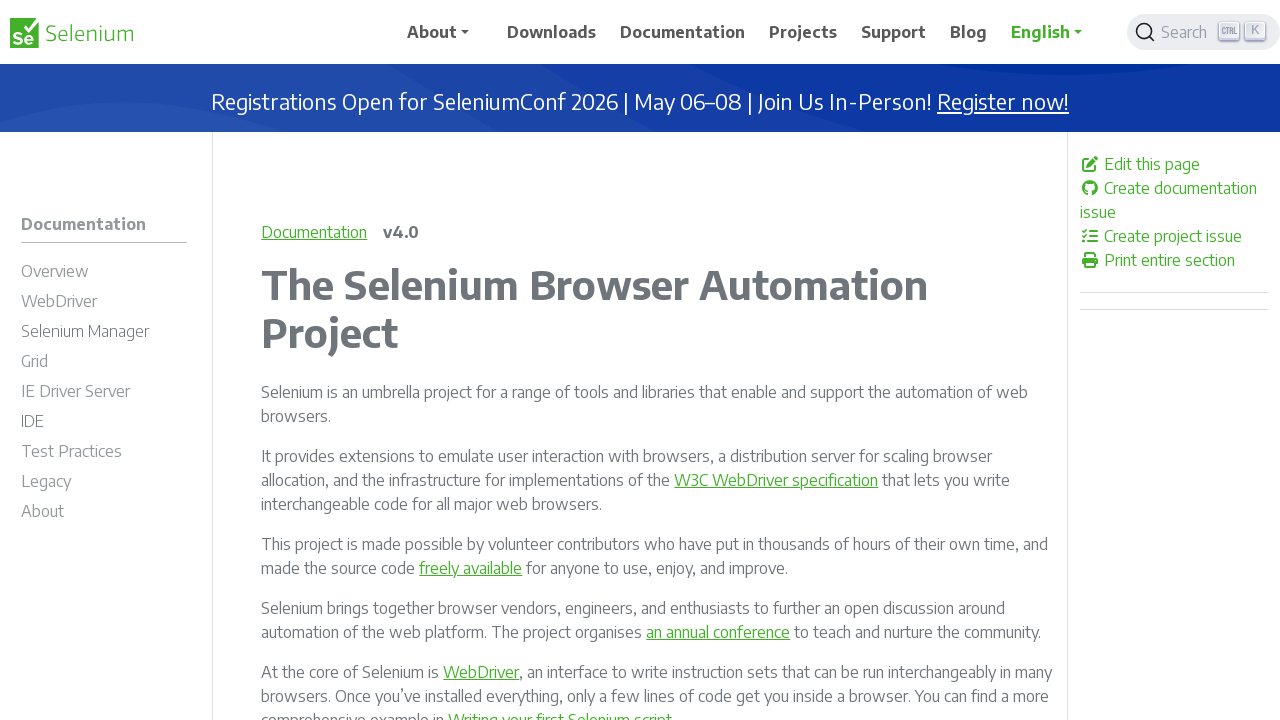

Opened Overview documentation in new tab at (55, 271) on text=Overview
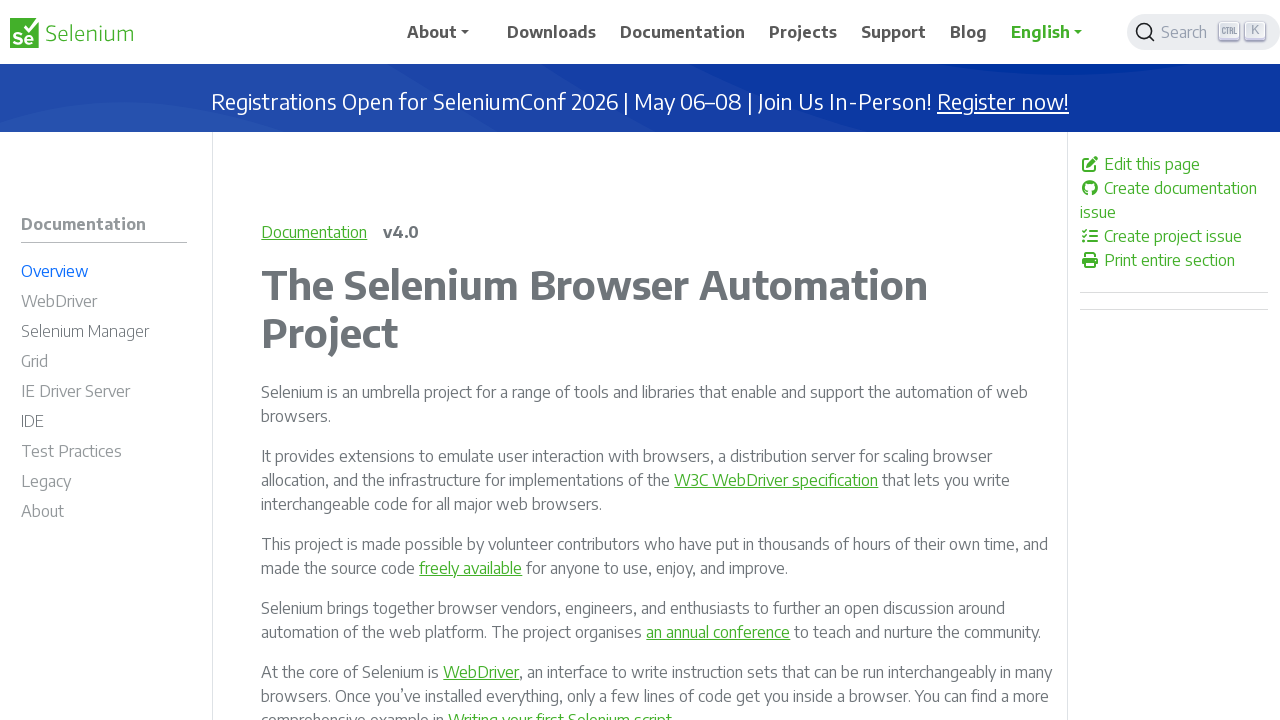

Overview page loaded successfully
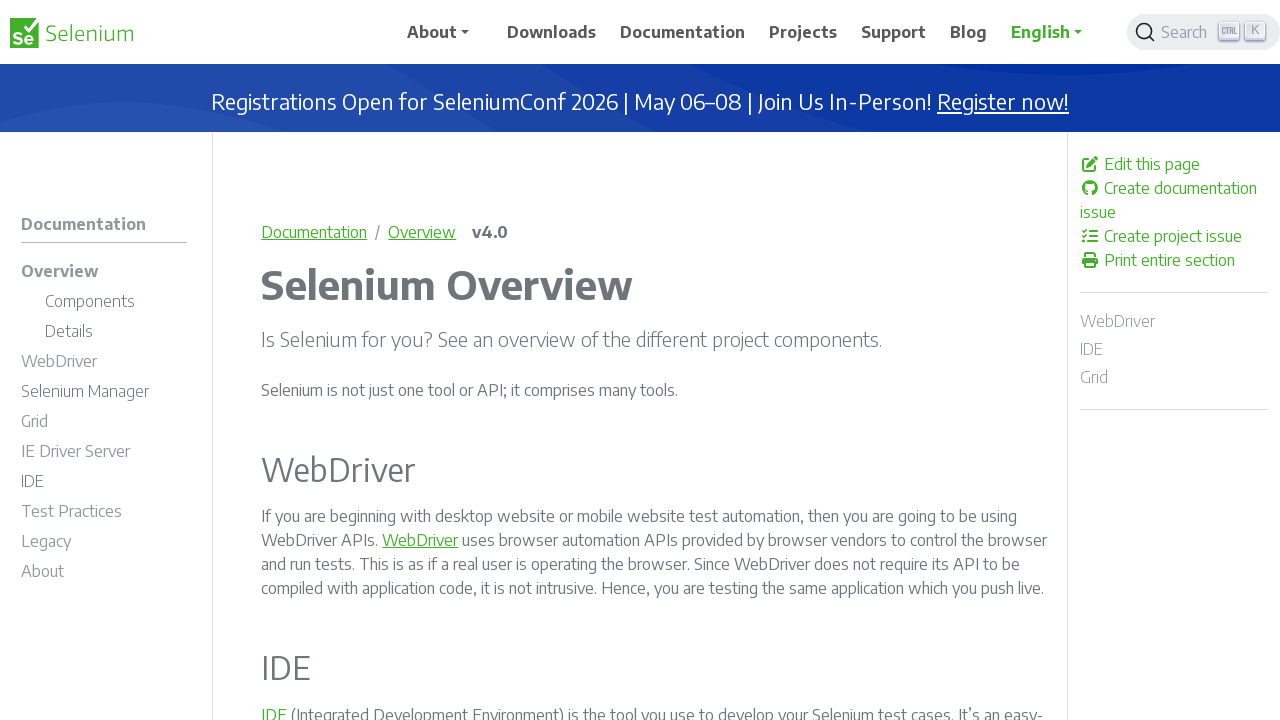

Closed Overview tab
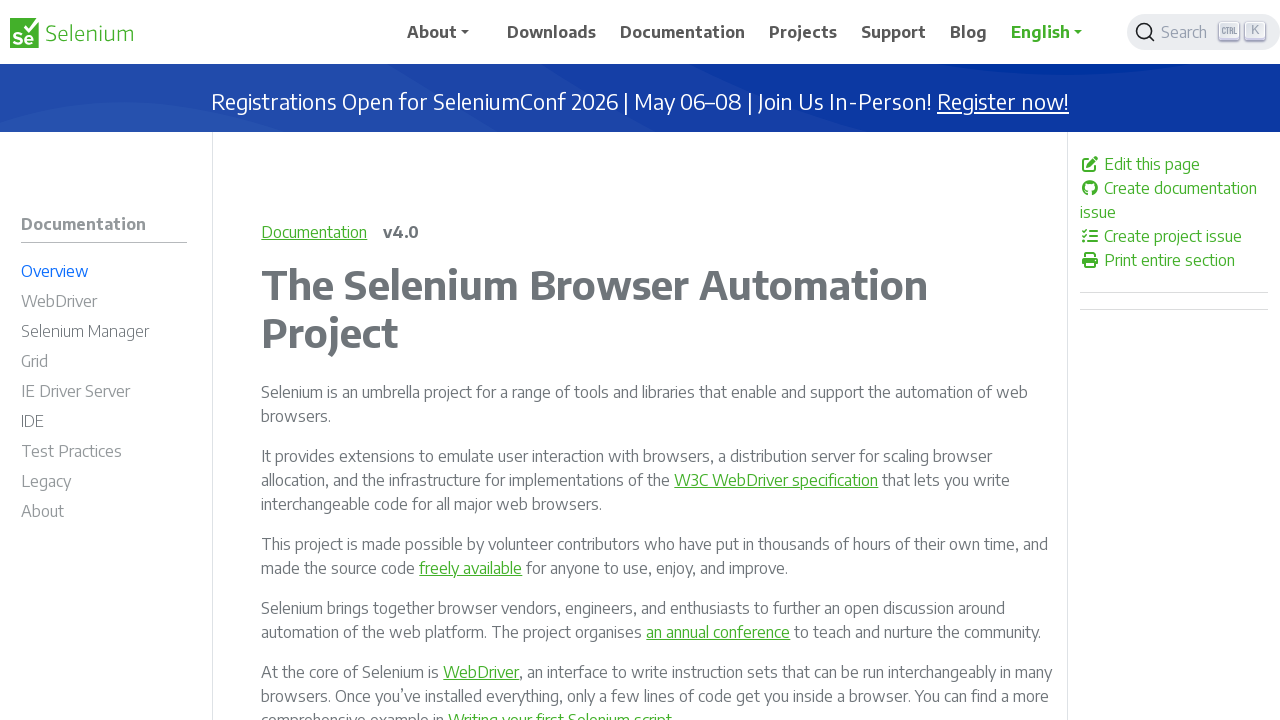

Opened WebDriver documentation in new tab at (104, 304) on #m-documentationwebdriver
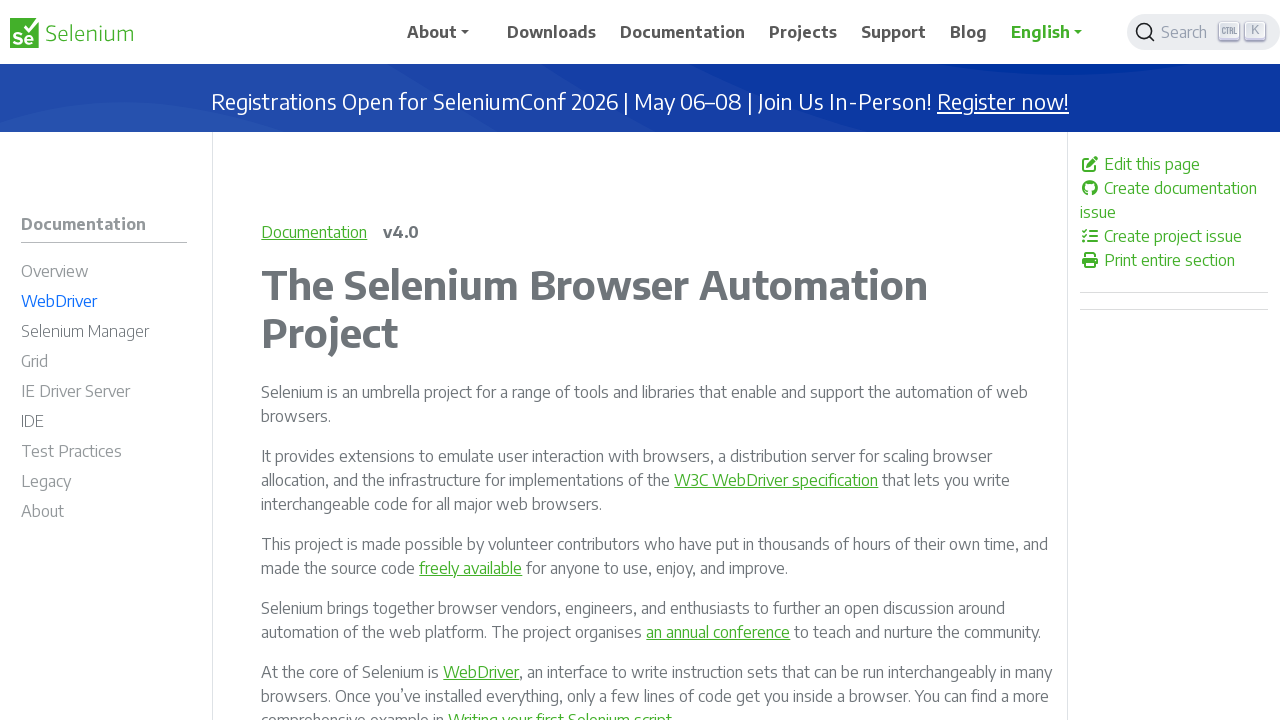

WebDriver page loaded successfully
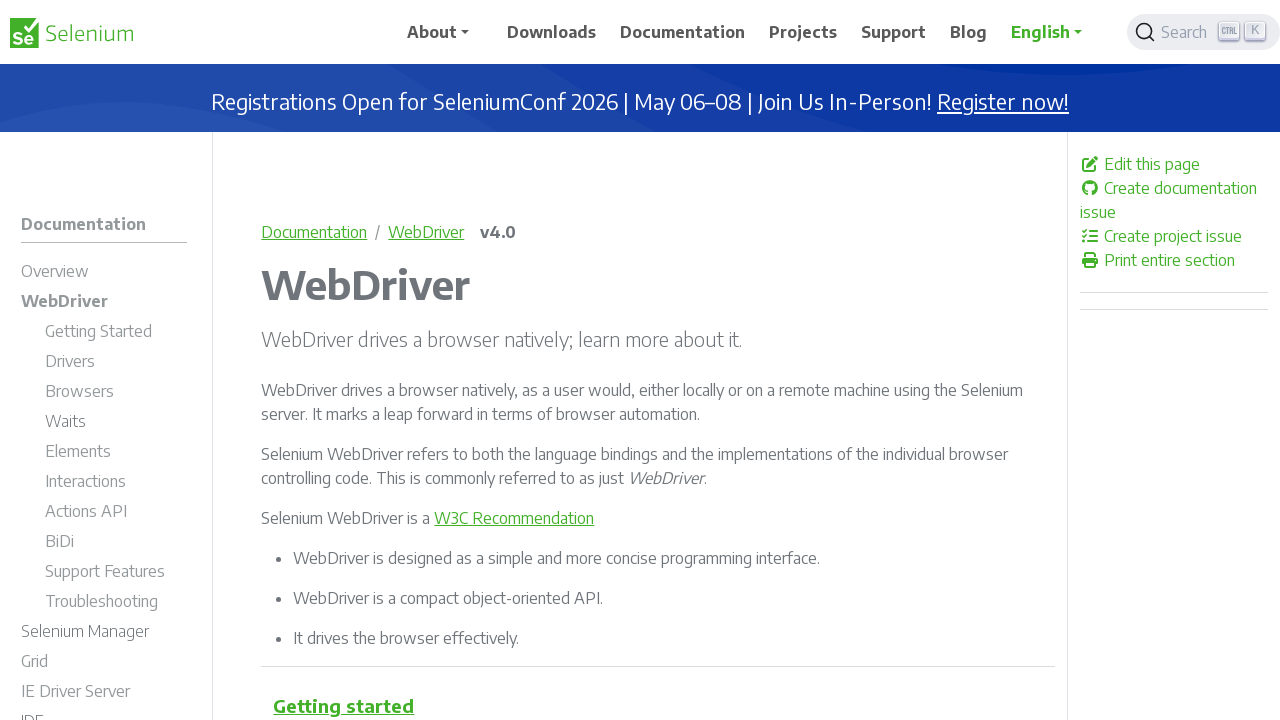

Closed WebDriver tab
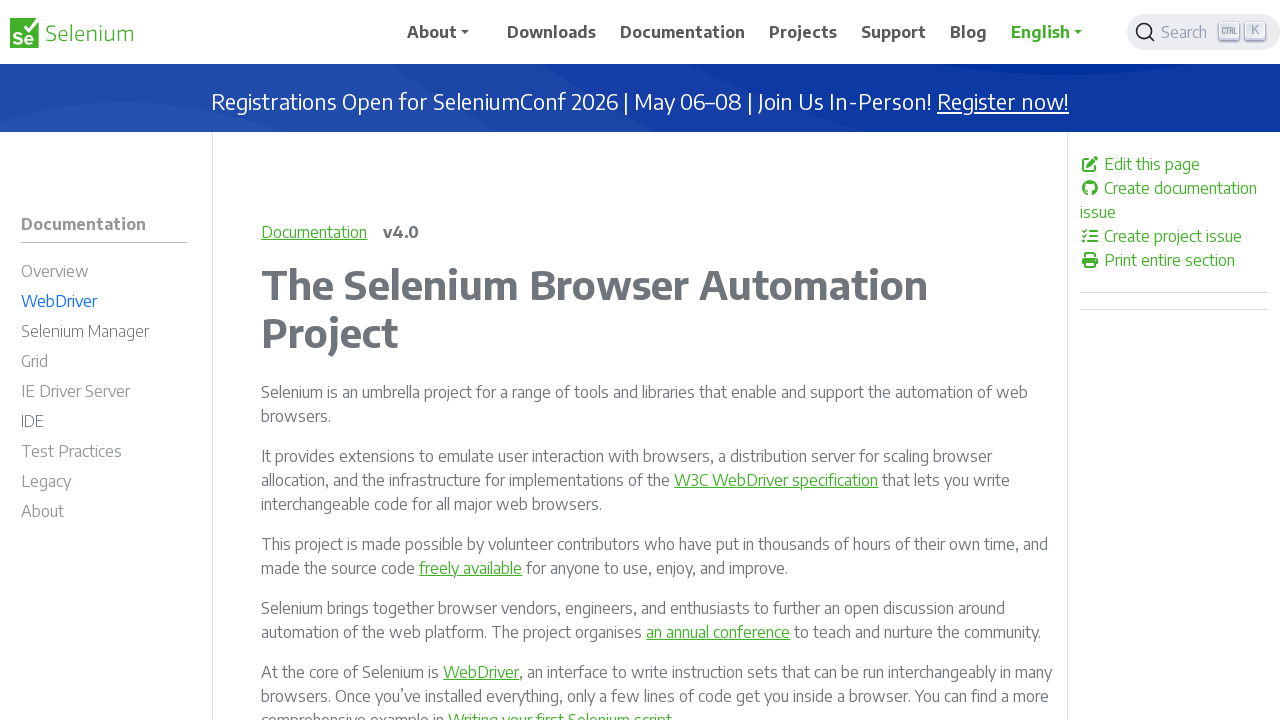

Opened Selenium Manager documentation in new tab at (104, 334) on #m-documentationselenium_manager
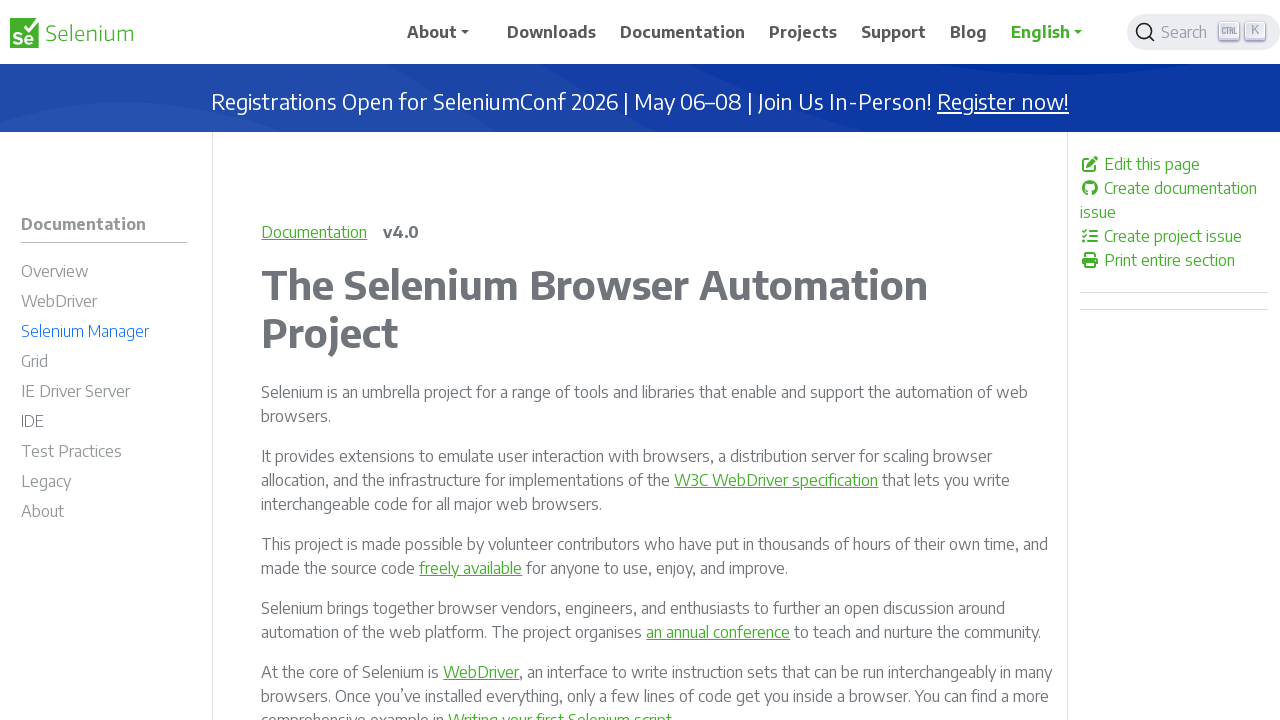

Selenium Manager page loaded successfully
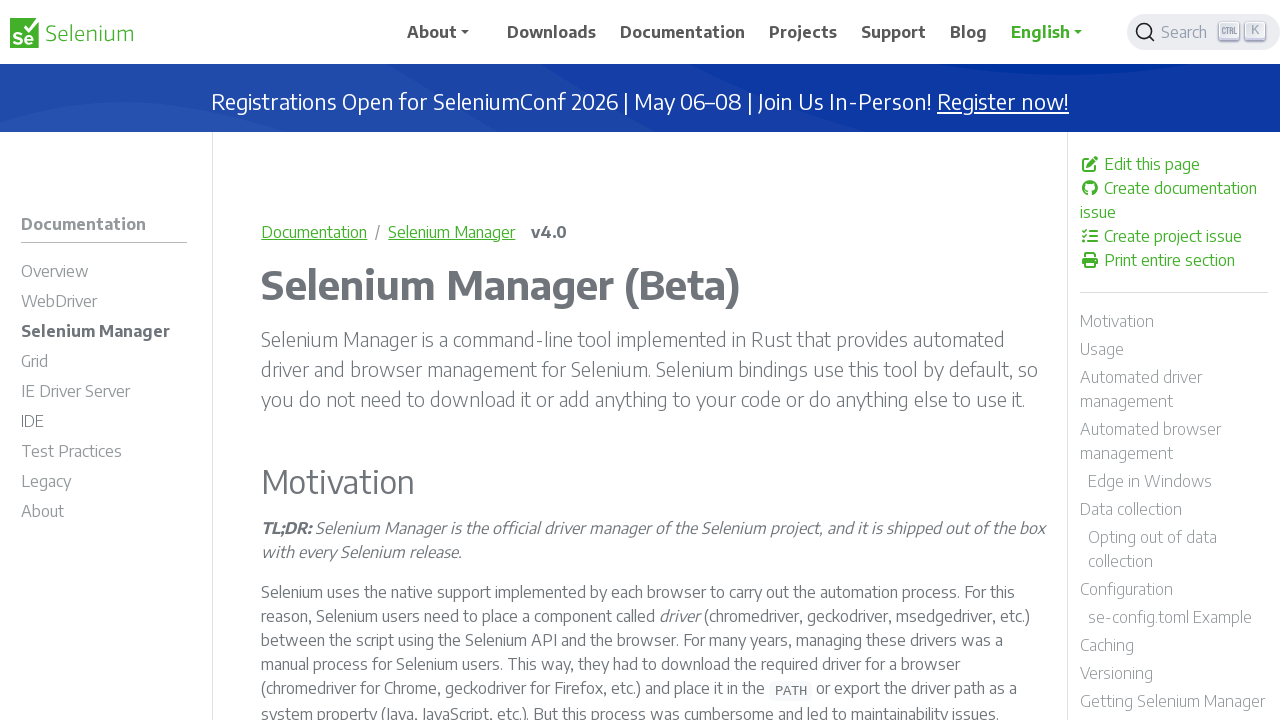

Closed Selenium Manager tab
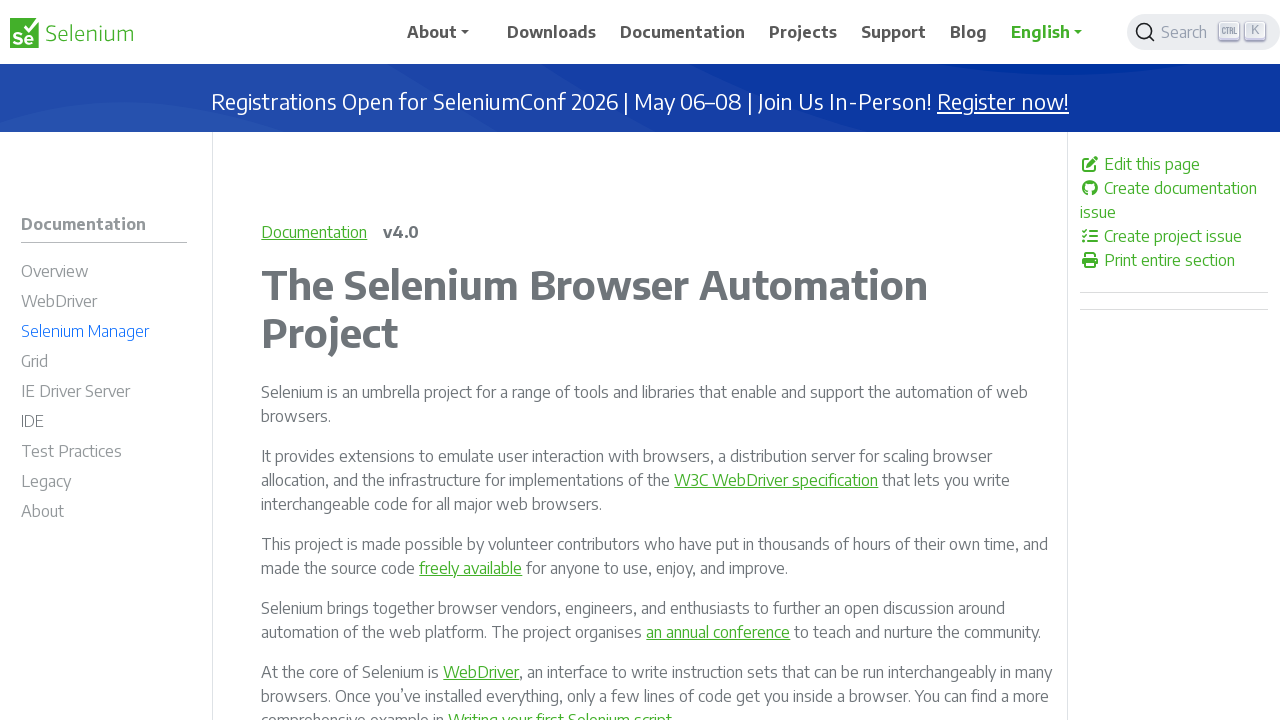

Opened Grid documentation in new tab at (34, 361) on text=Grid
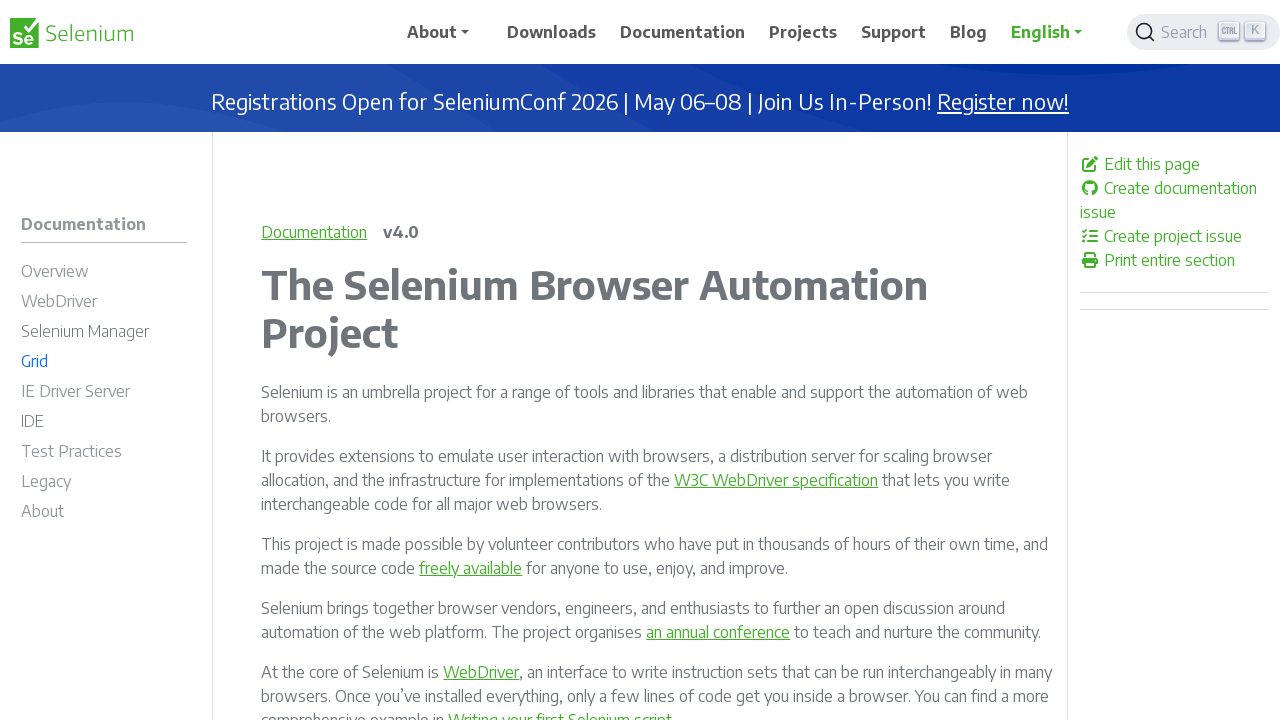

Grid page loaded successfully
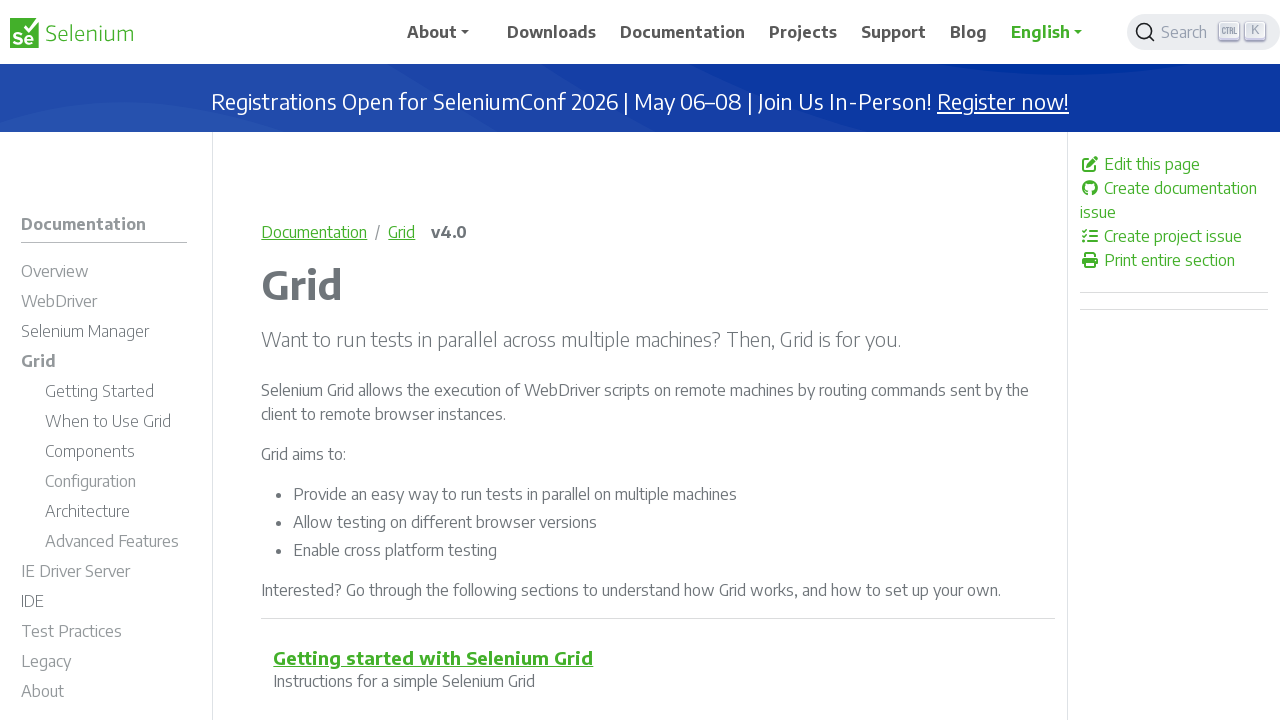

Closed Grid tab
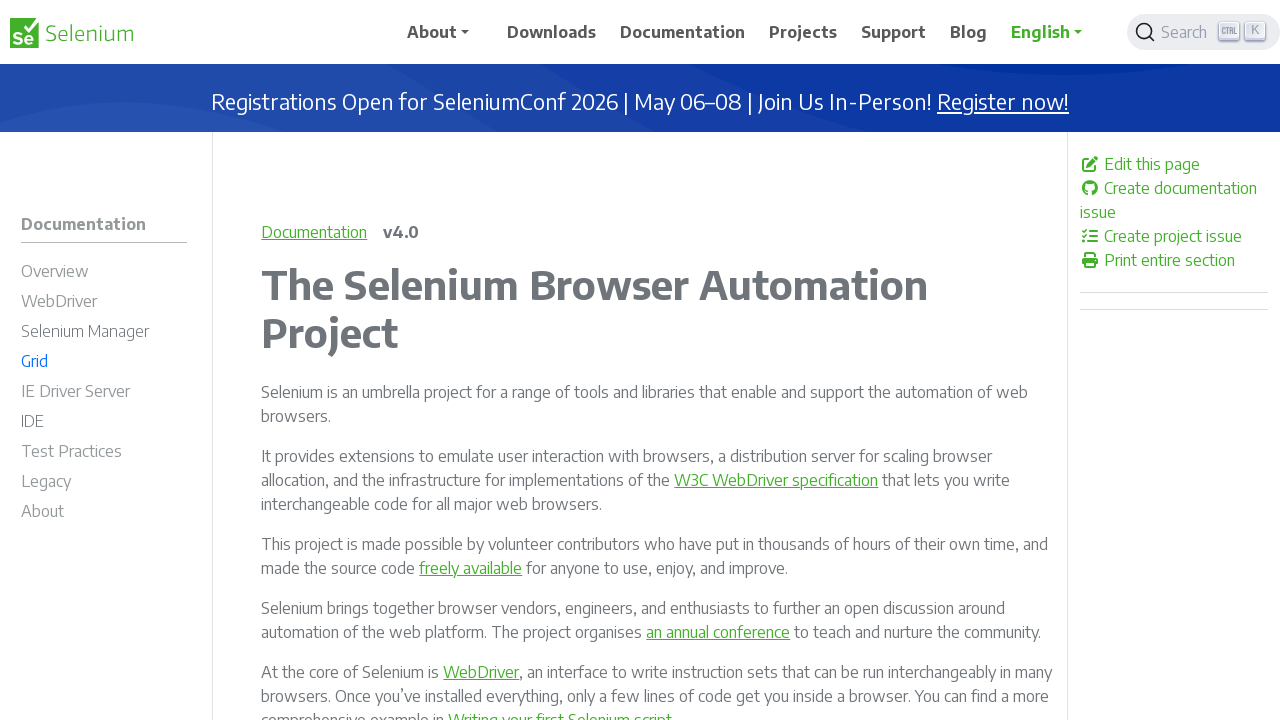

Opened IE Driver Server documentation in new tab at (104, 394) on #m-documentationie_driver_server
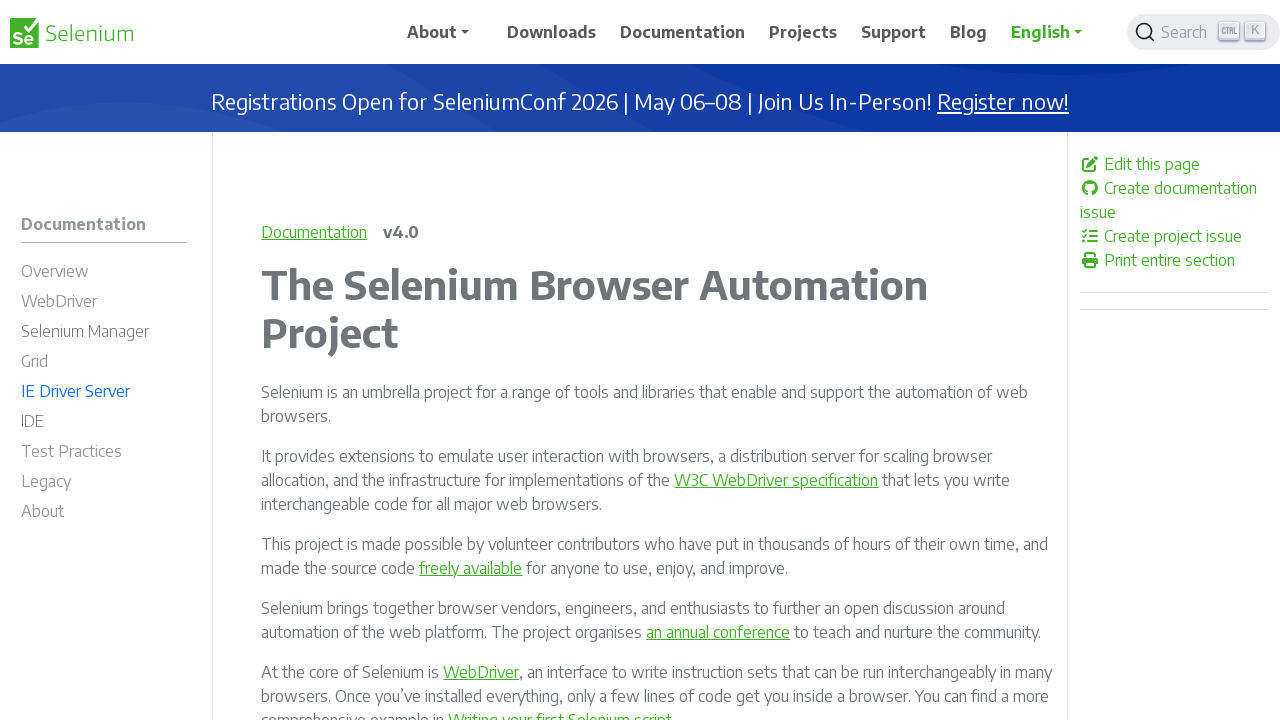

IE Driver Server page loaded successfully
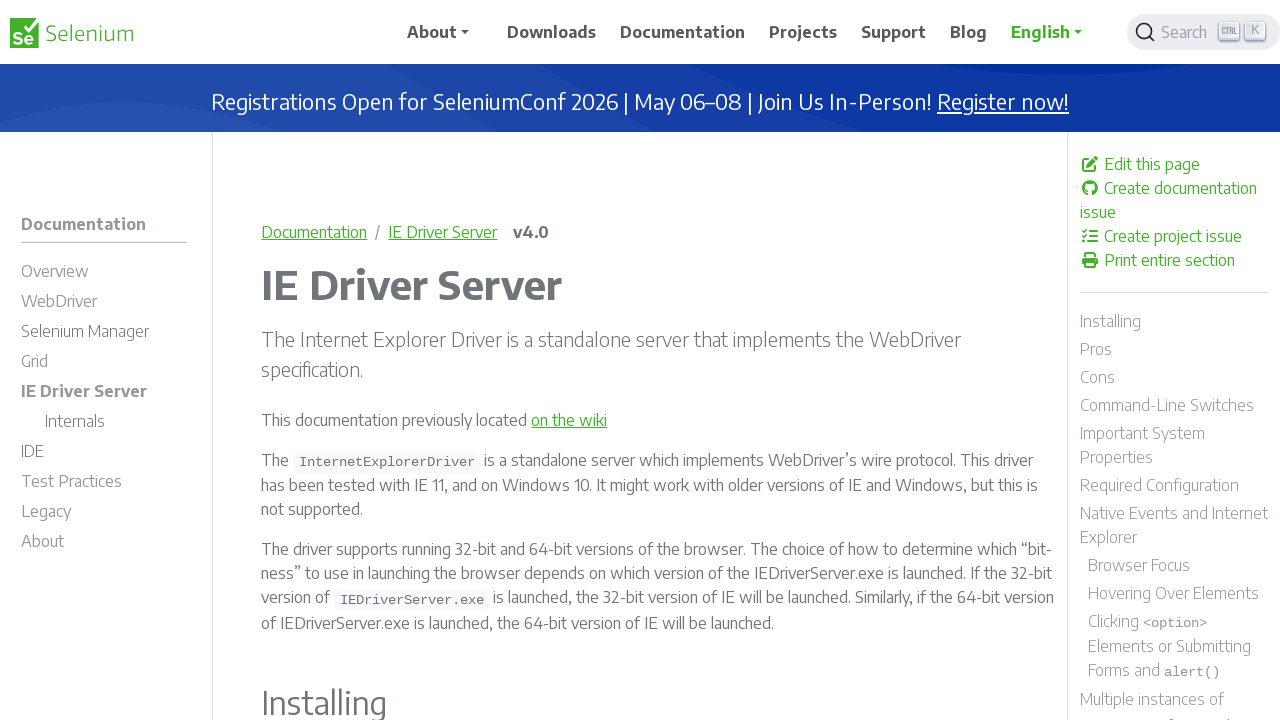

Closed IE Driver Server tab
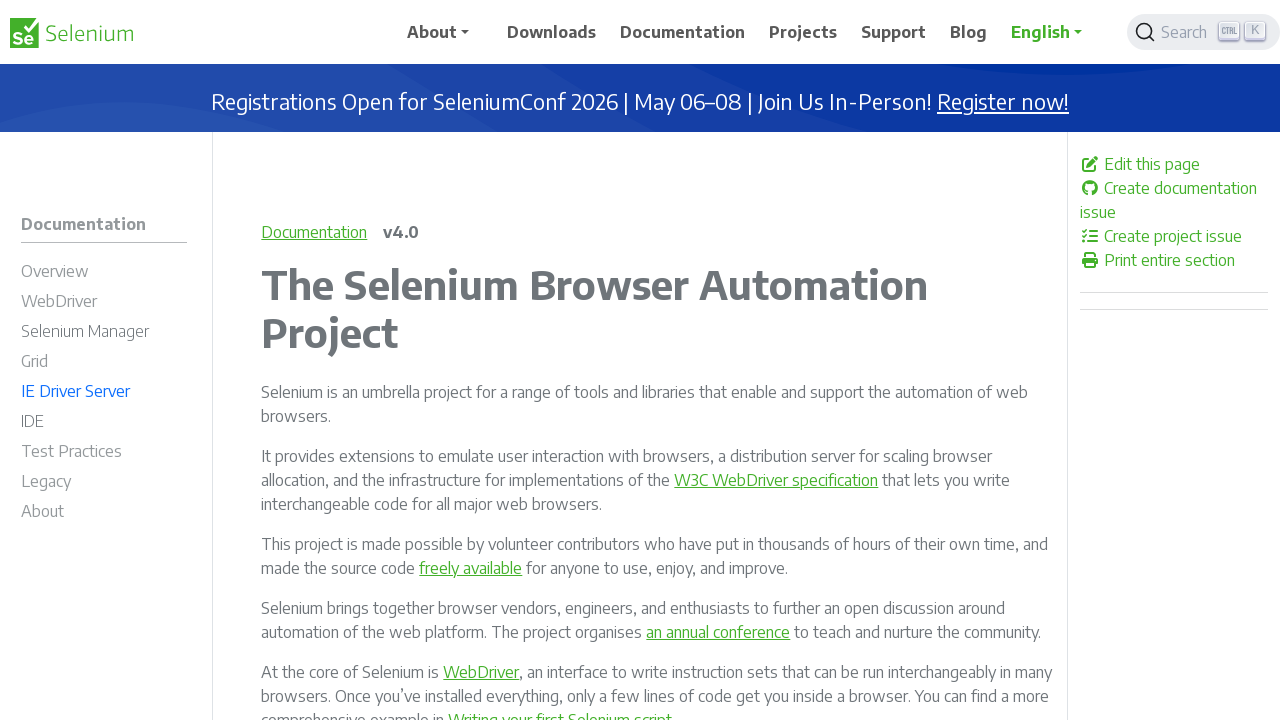

Opened IDE documentation in new tab at (32, 421) on text=IDE
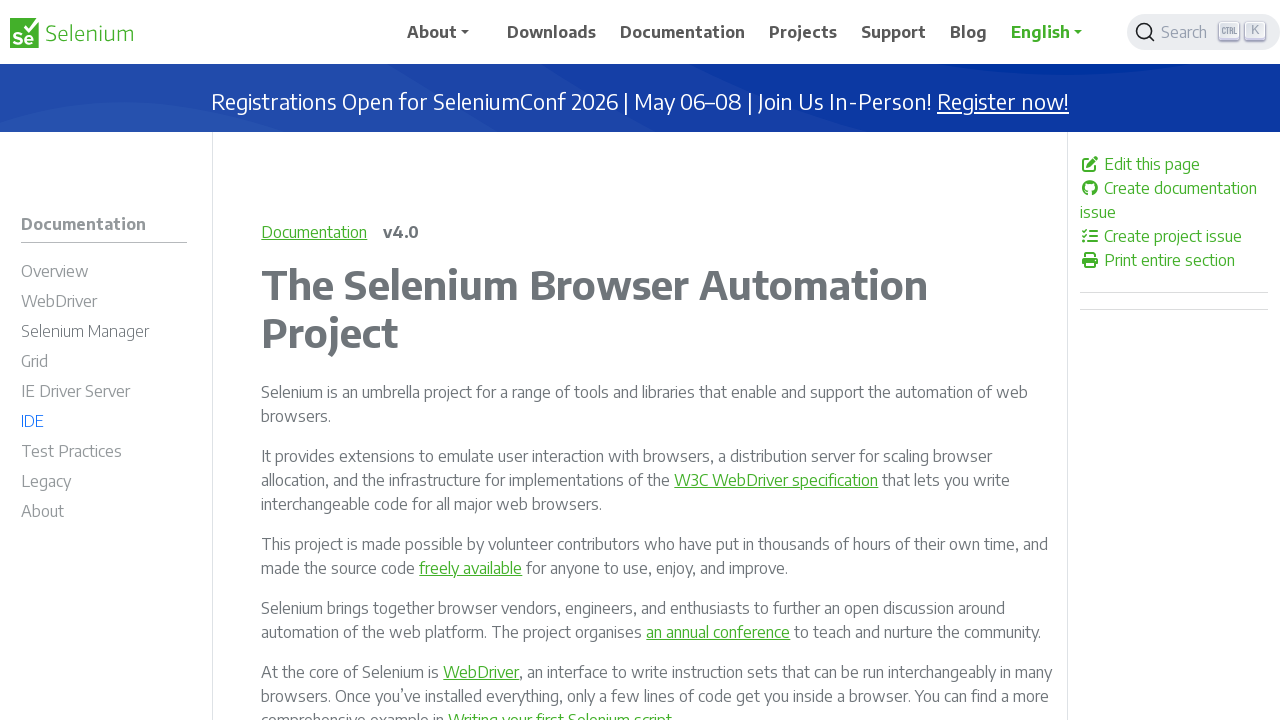

IDE page loaded successfully
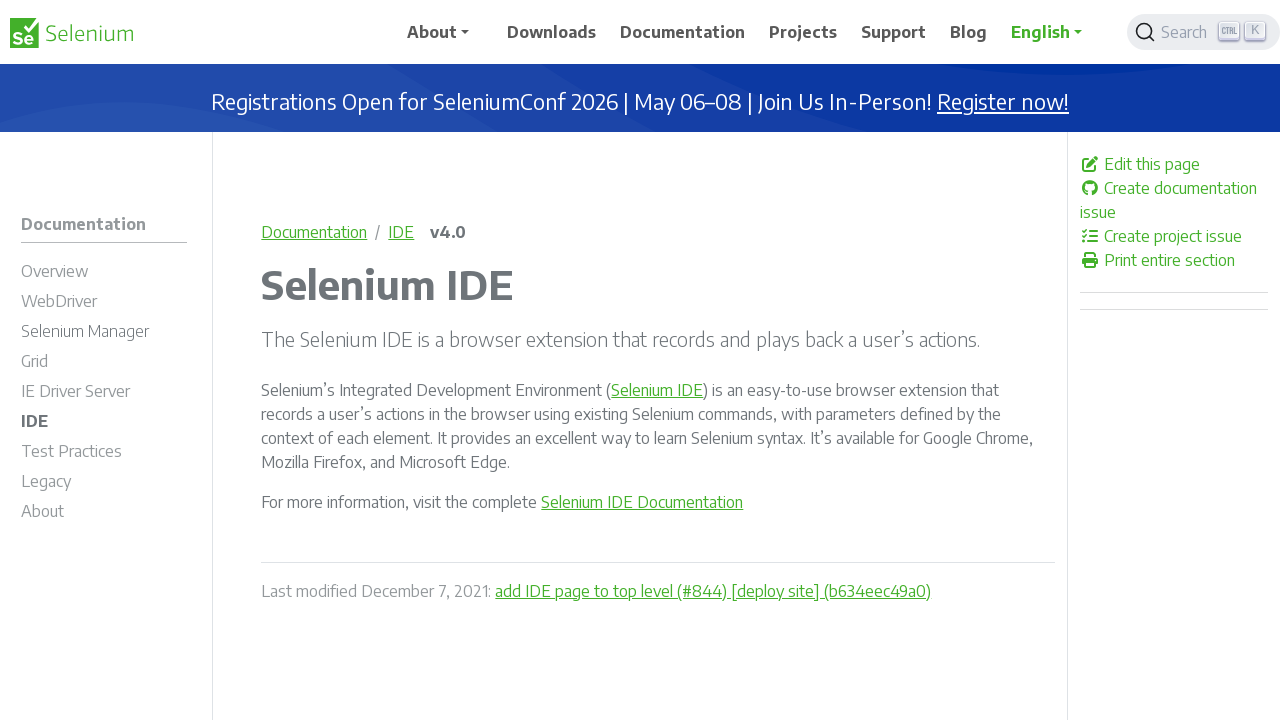

Closed IDE tab
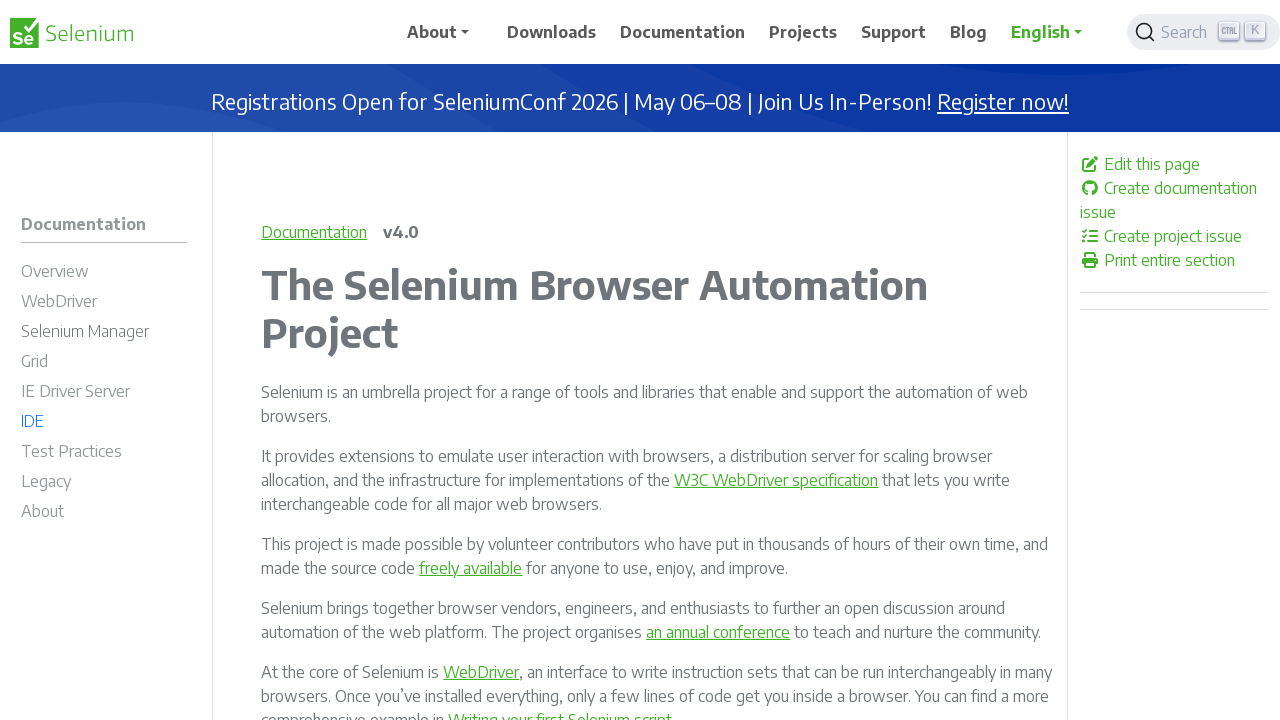

Opened Test Practices documentation in new tab at (104, 454) on #m-documentationtest_practices
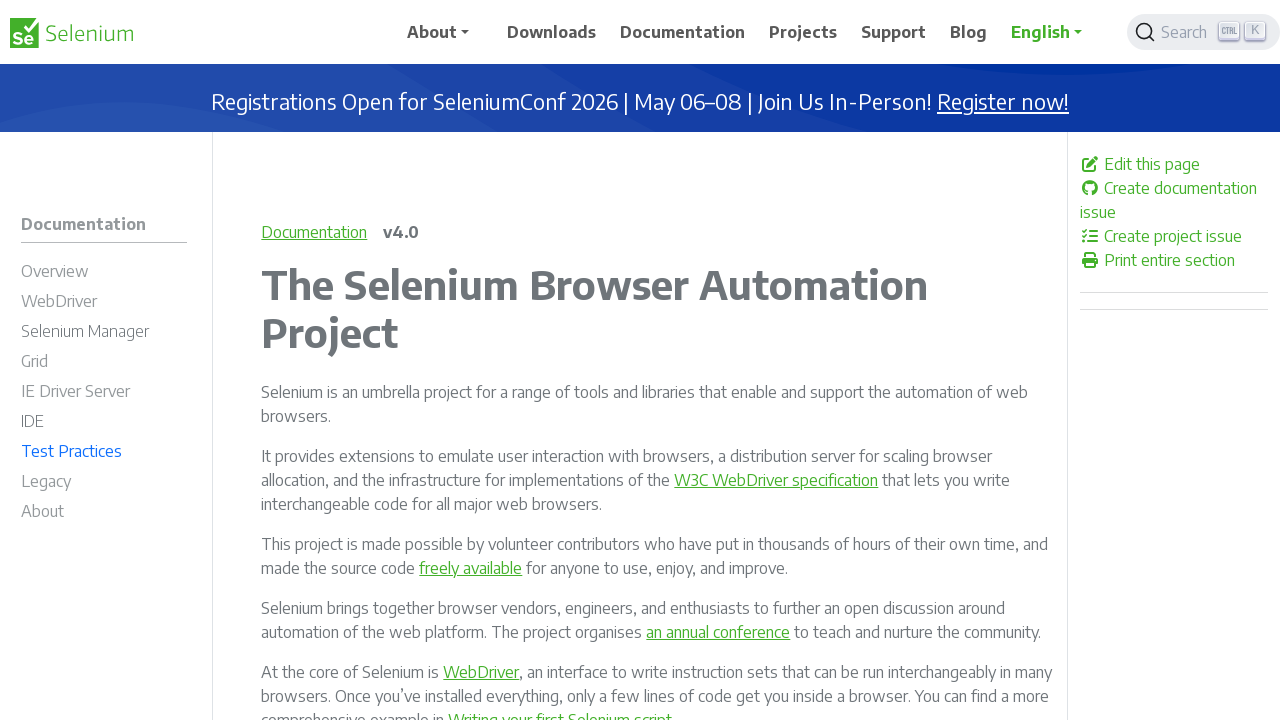

Test Practices page loaded successfully
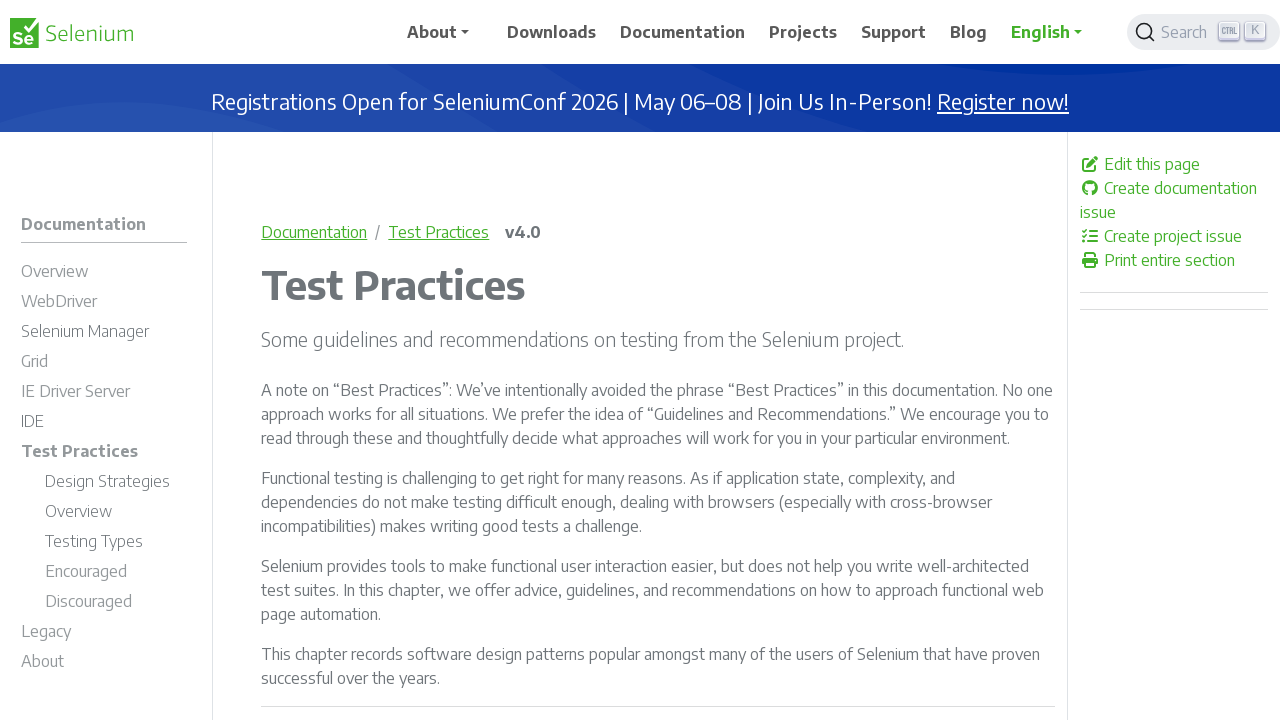

Closed Test Practices tab
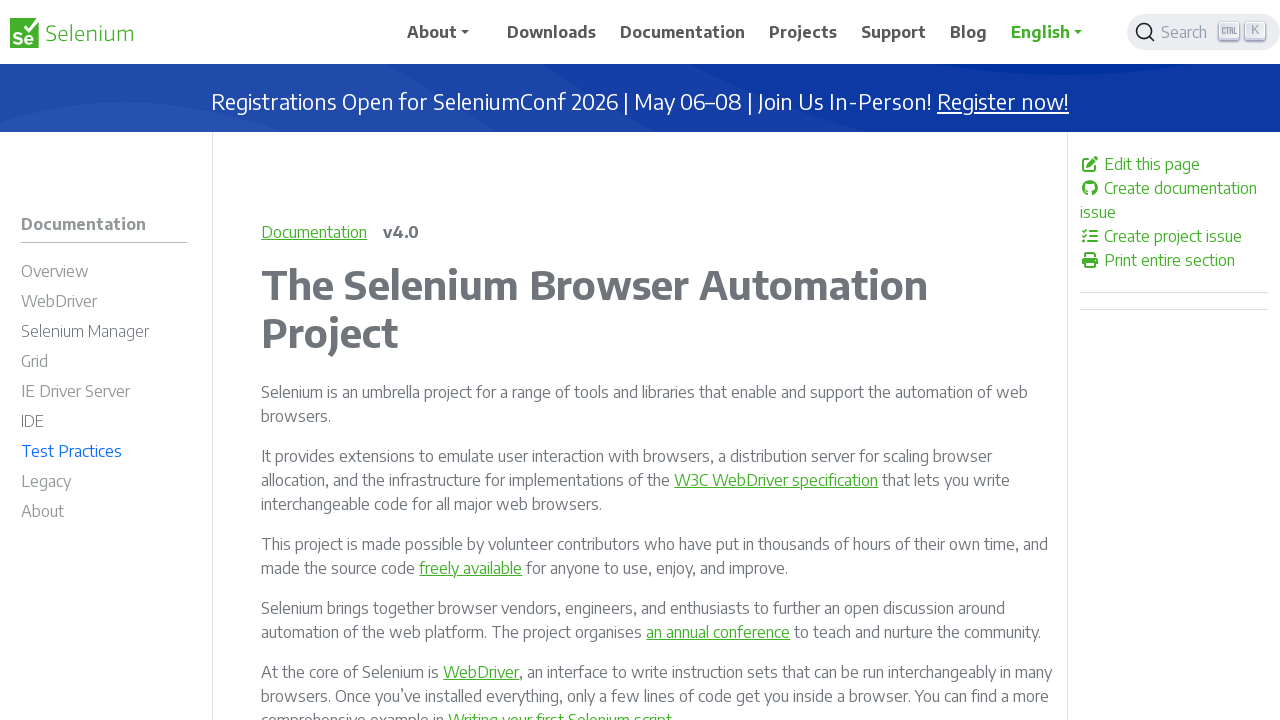

Opened Legacy documentation in new tab at (46, 481) on text=Legacy
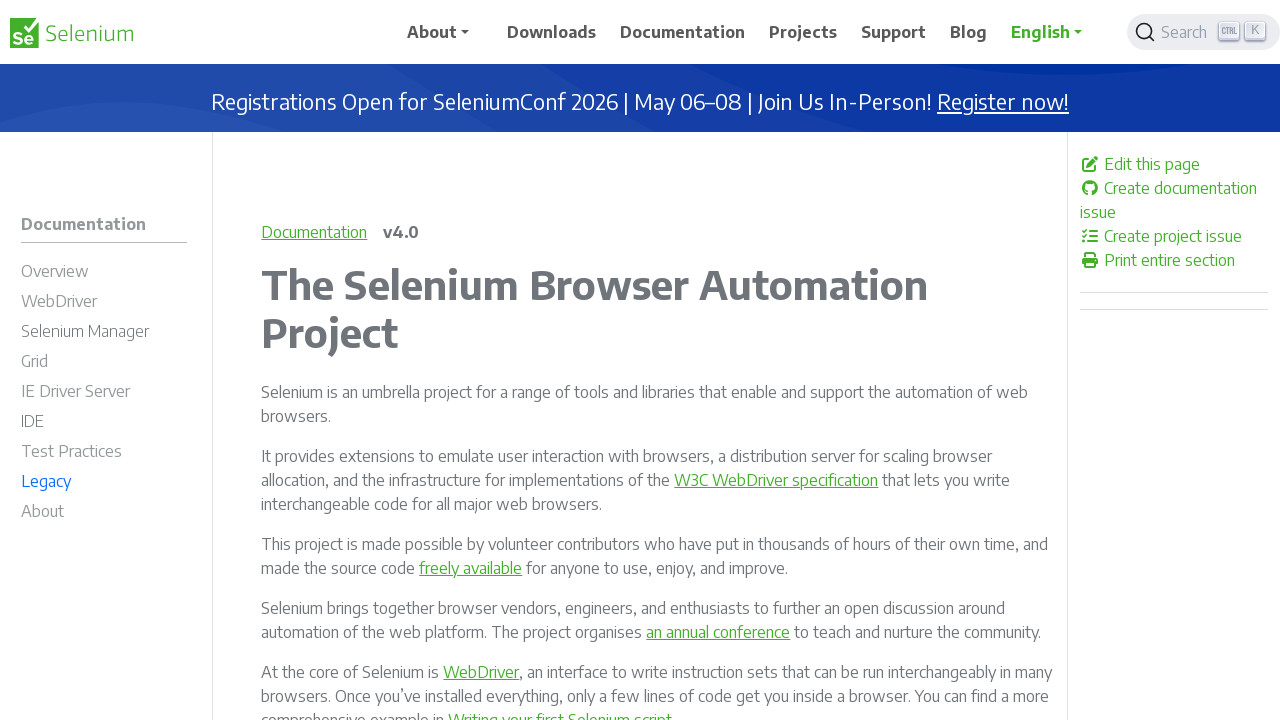

Legacy page loaded successfully
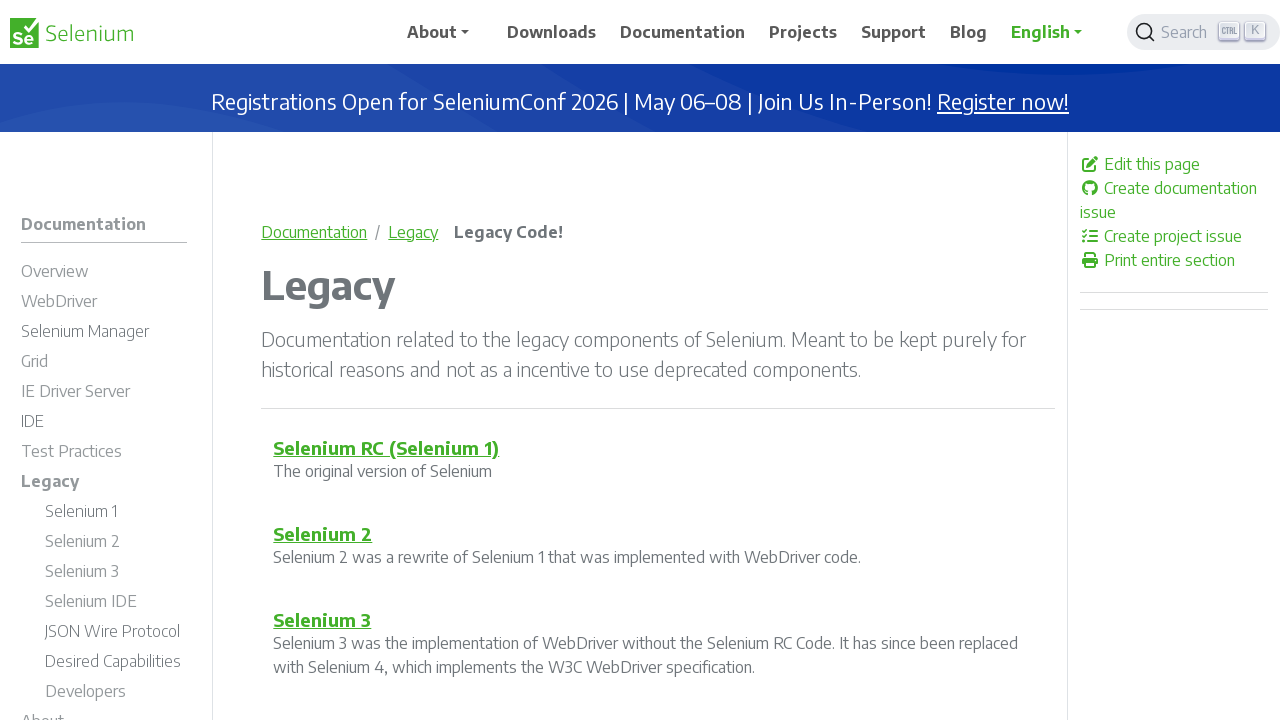

Closed Legacy tab
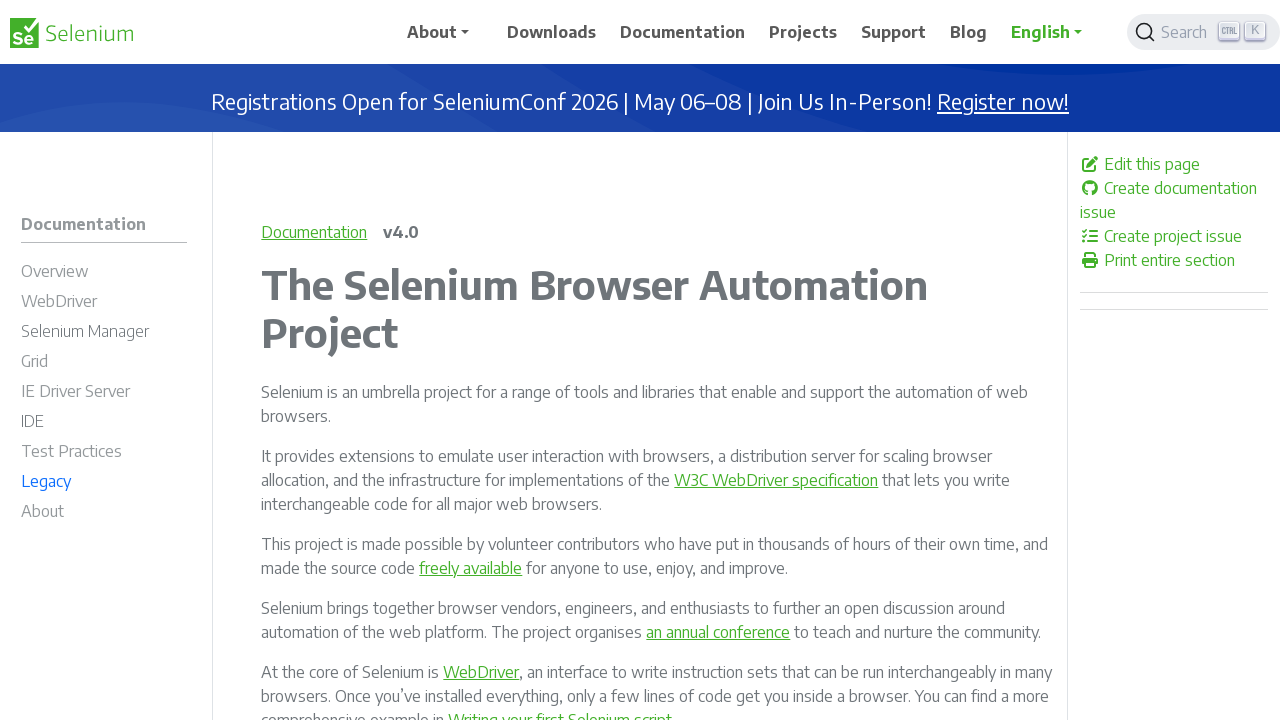

Opened About documentation in new tab at (104, 514) on #m-documentationabout
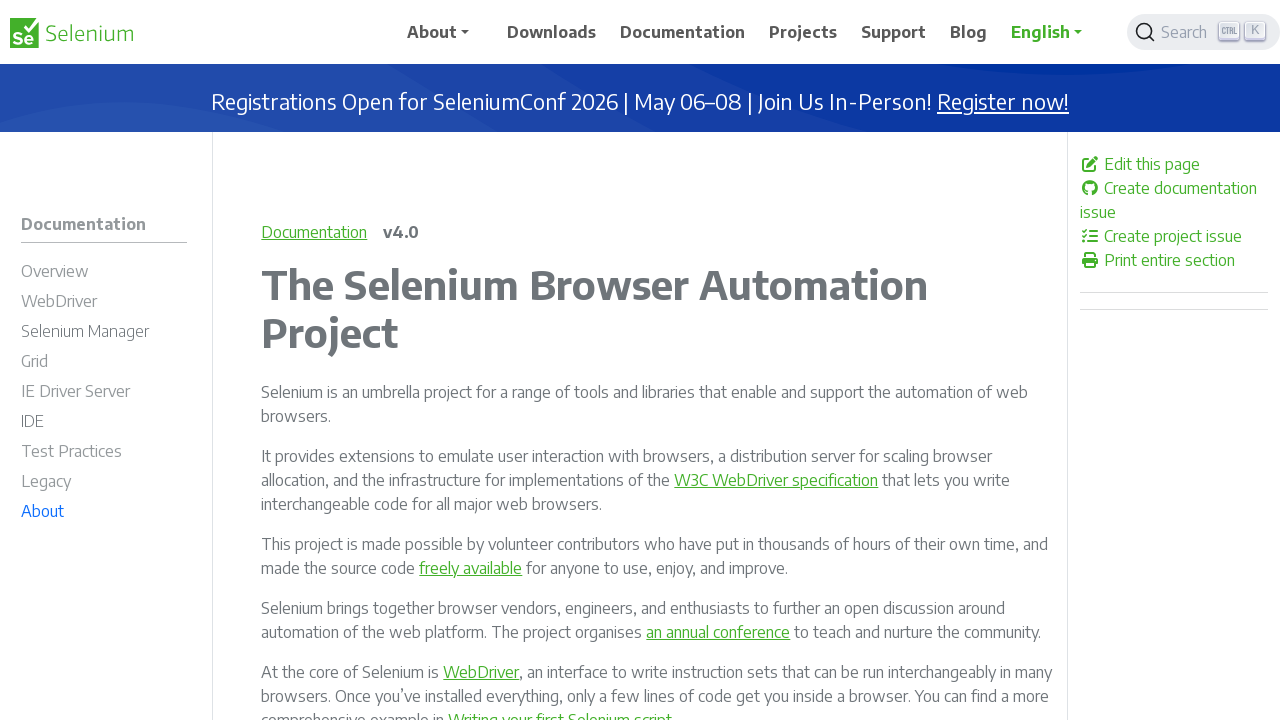

About page loaded successfully
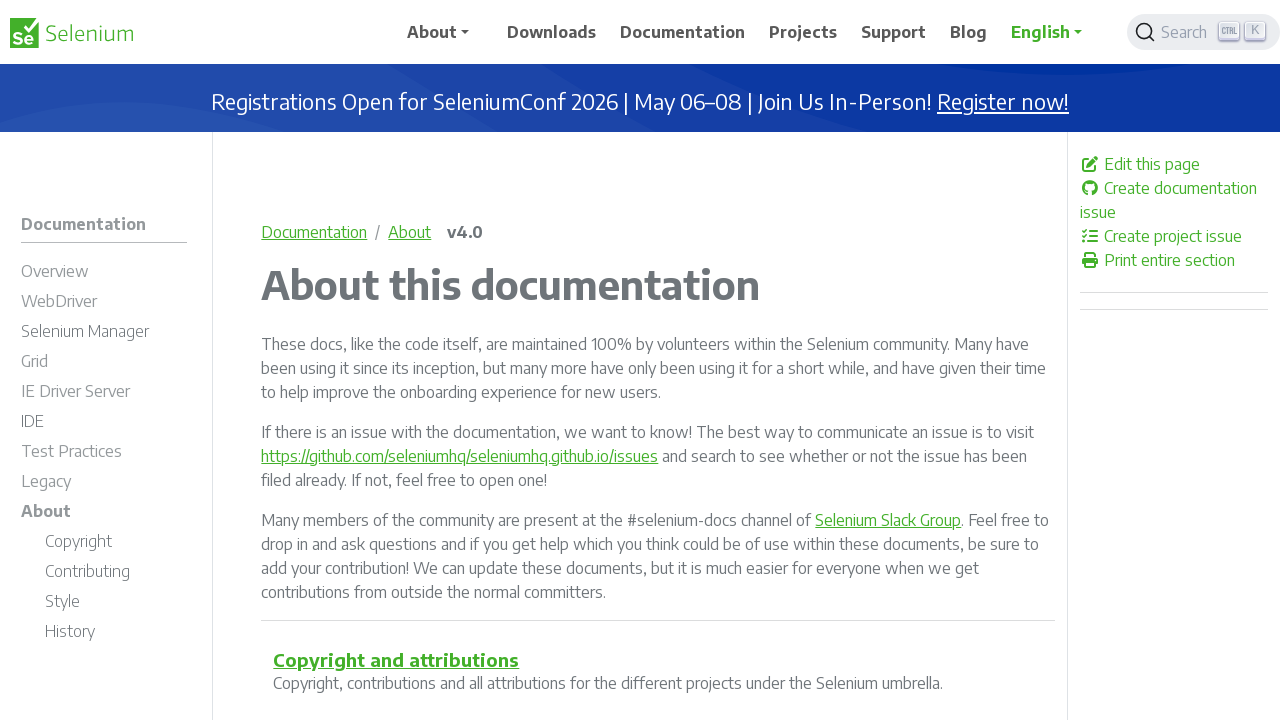

Closed About tab
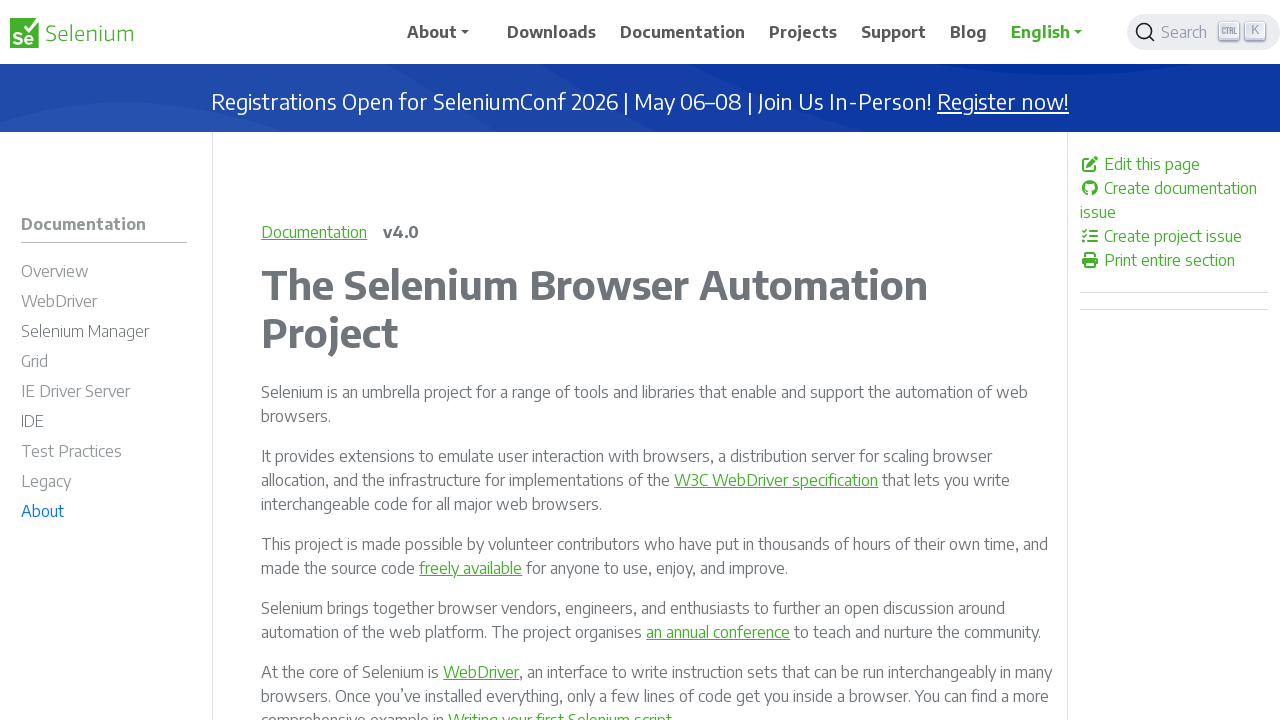

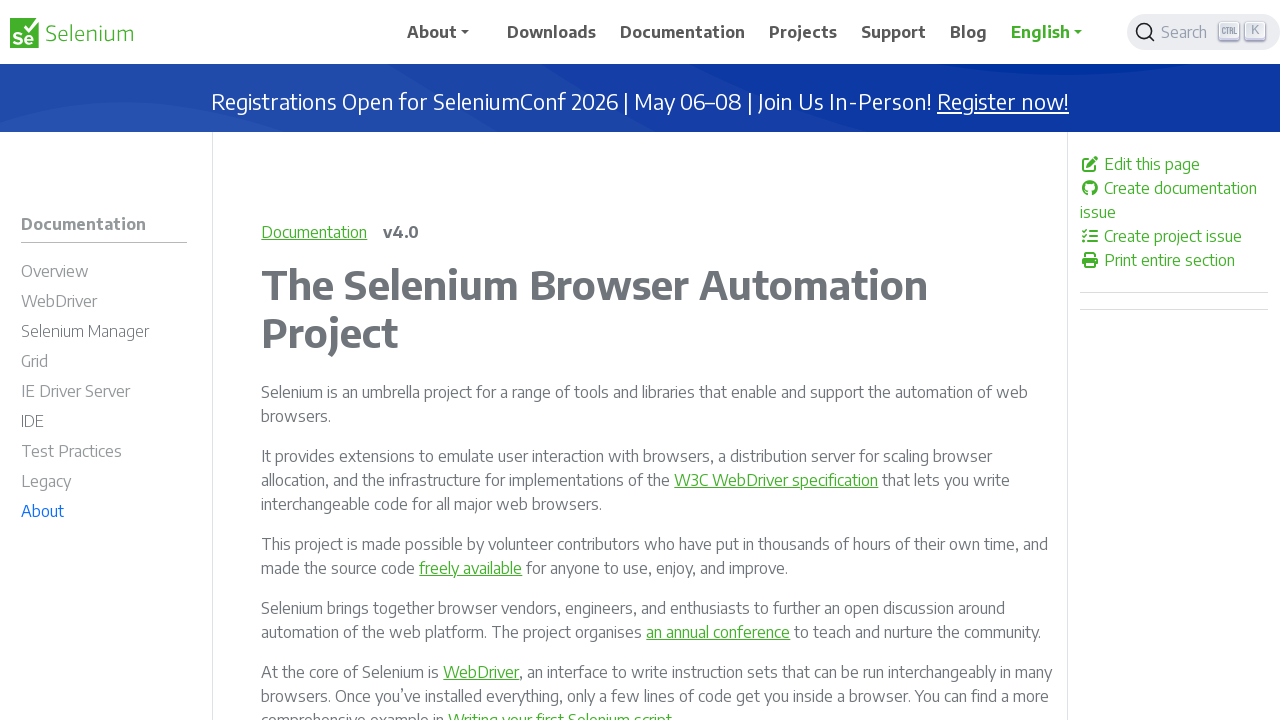